Tests dropdown selection functionality by selecting the 35th country from a dropdown menu on a demo site.

Starting URL: https://www.globalsqa.com/demo-site/select-dropdown-menu/

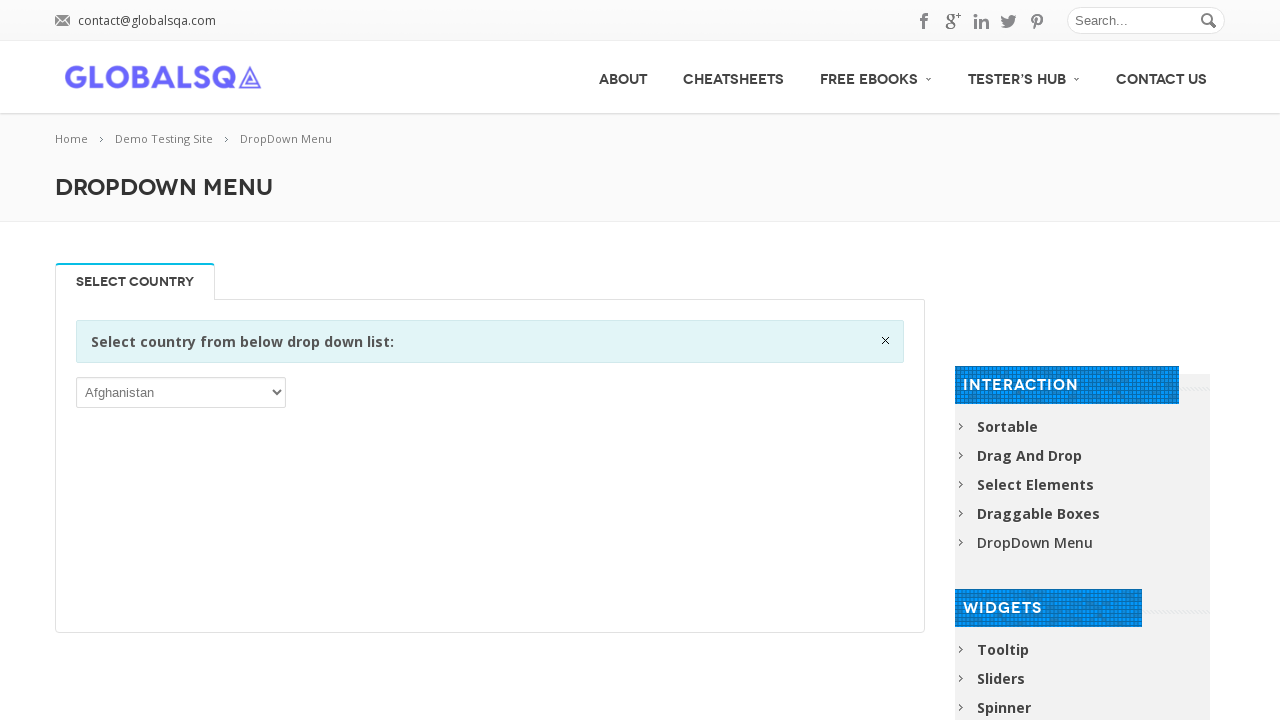

Waited for dropdown menu to be visible
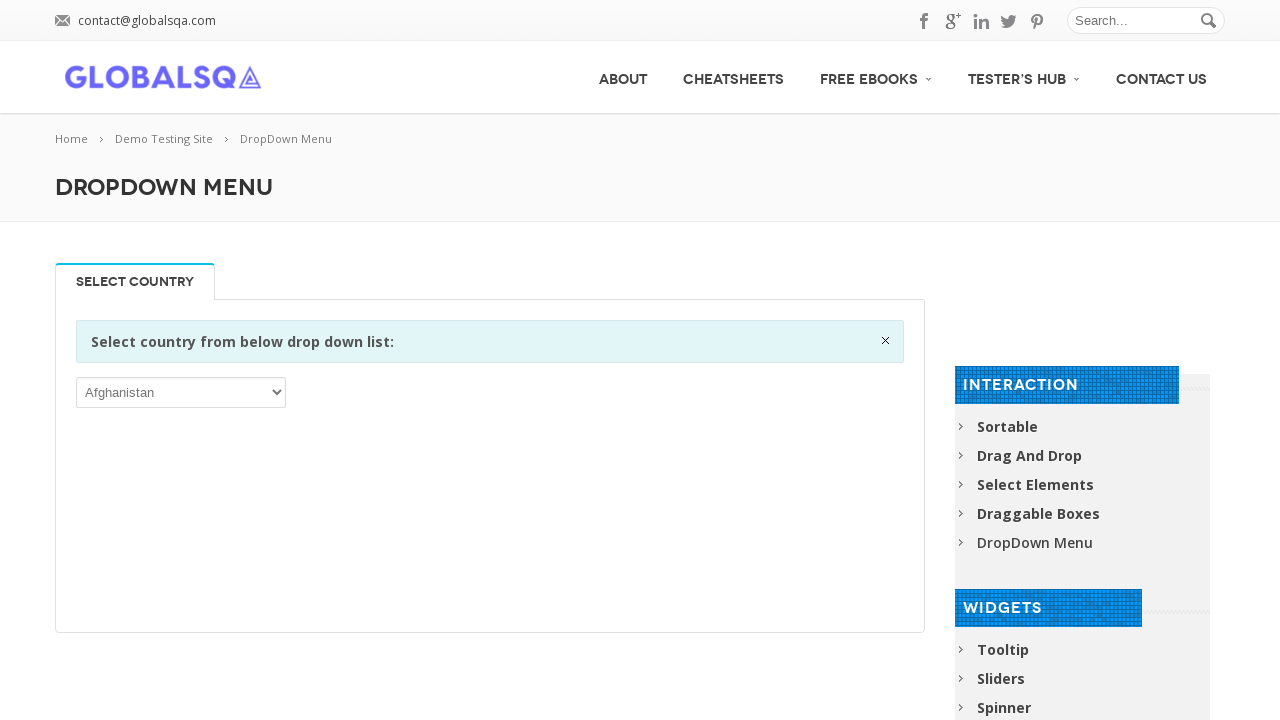

Selected the 35th country option from the dropdown menu on xpath=//*[@id='post-2646']/div[2]/div/div/div/p/select
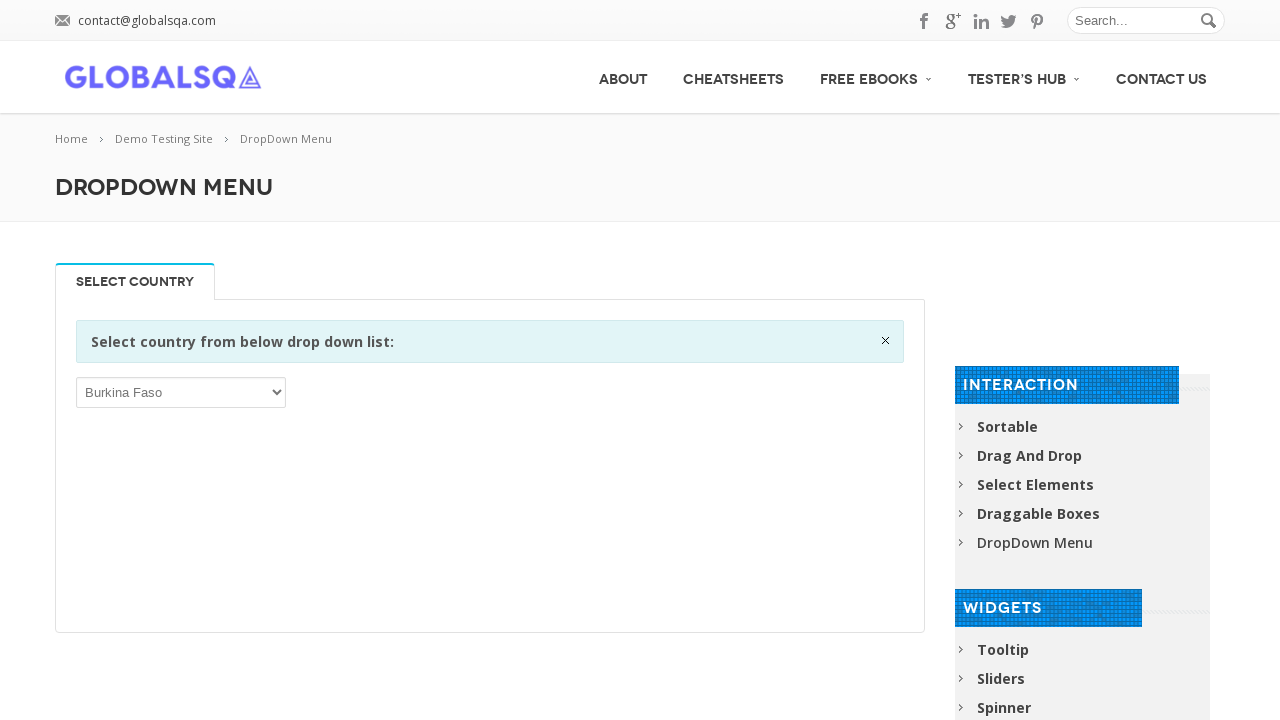

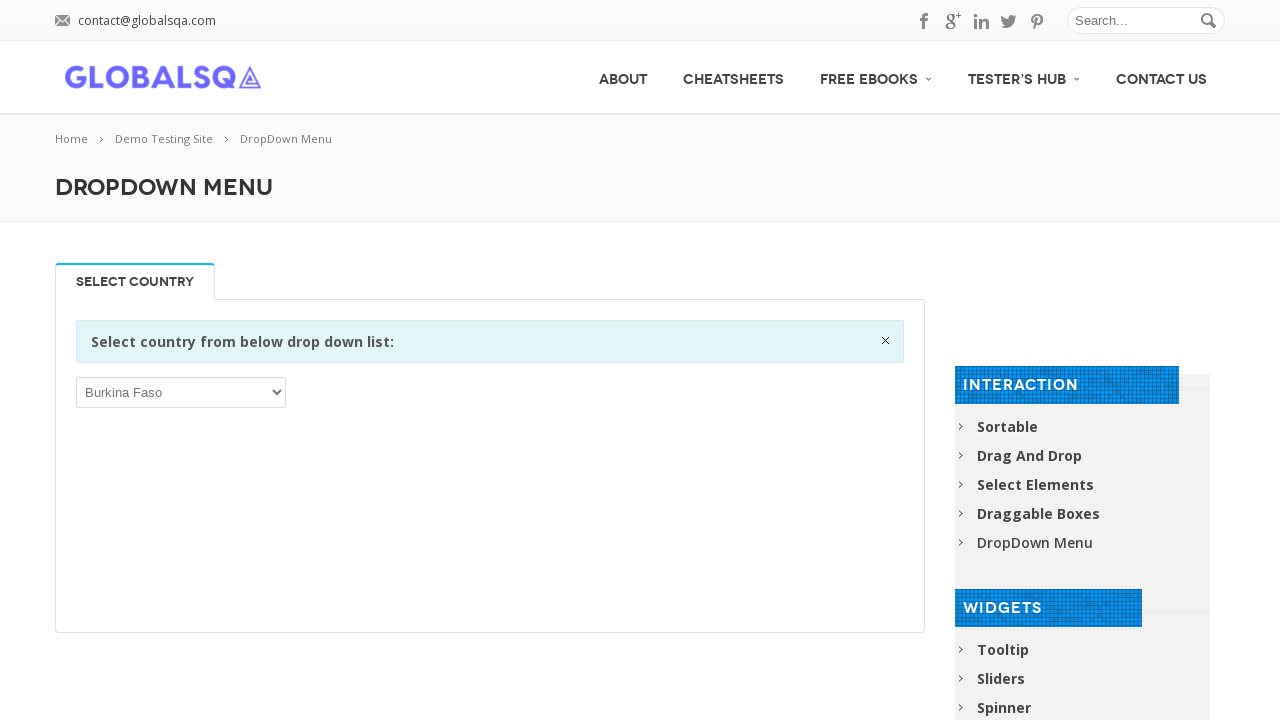